Navigates to Zerodha Kite trading platform homepage and waits for the page to load. Originally a screenshot demonstration script.

Starting URL: https://kite.zerodha.com/

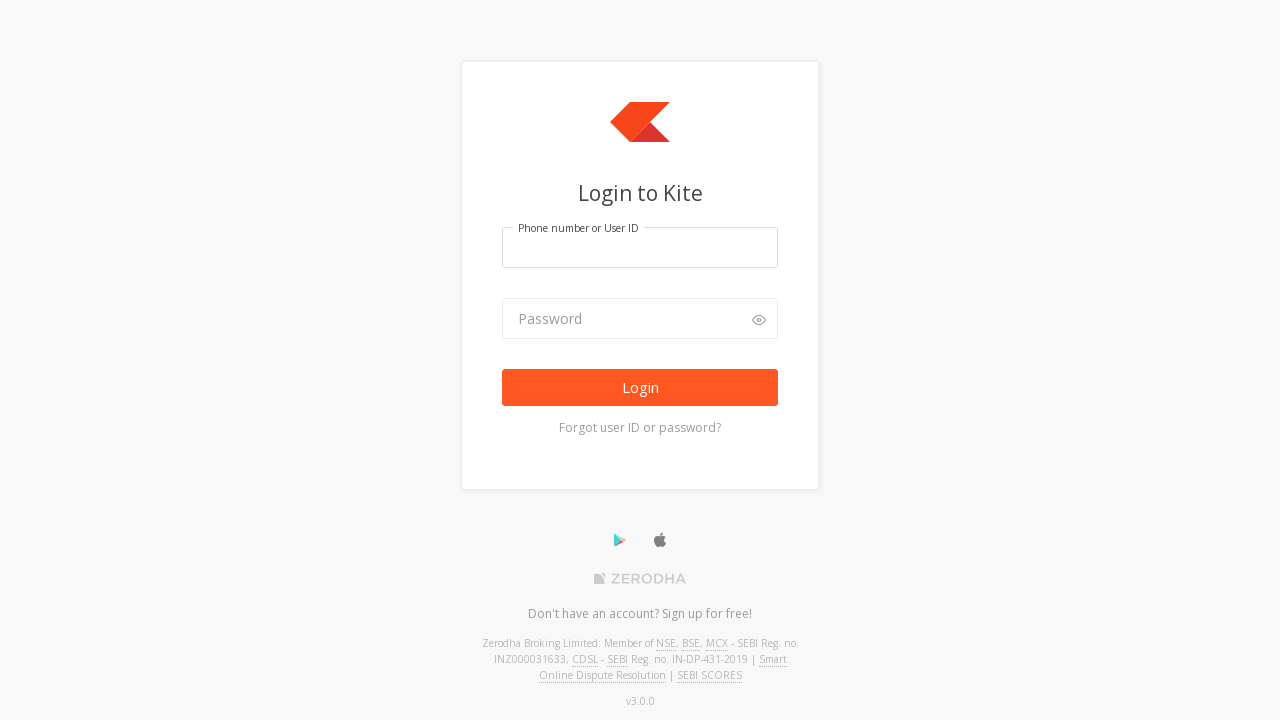

Set viewport size to 1920x1080
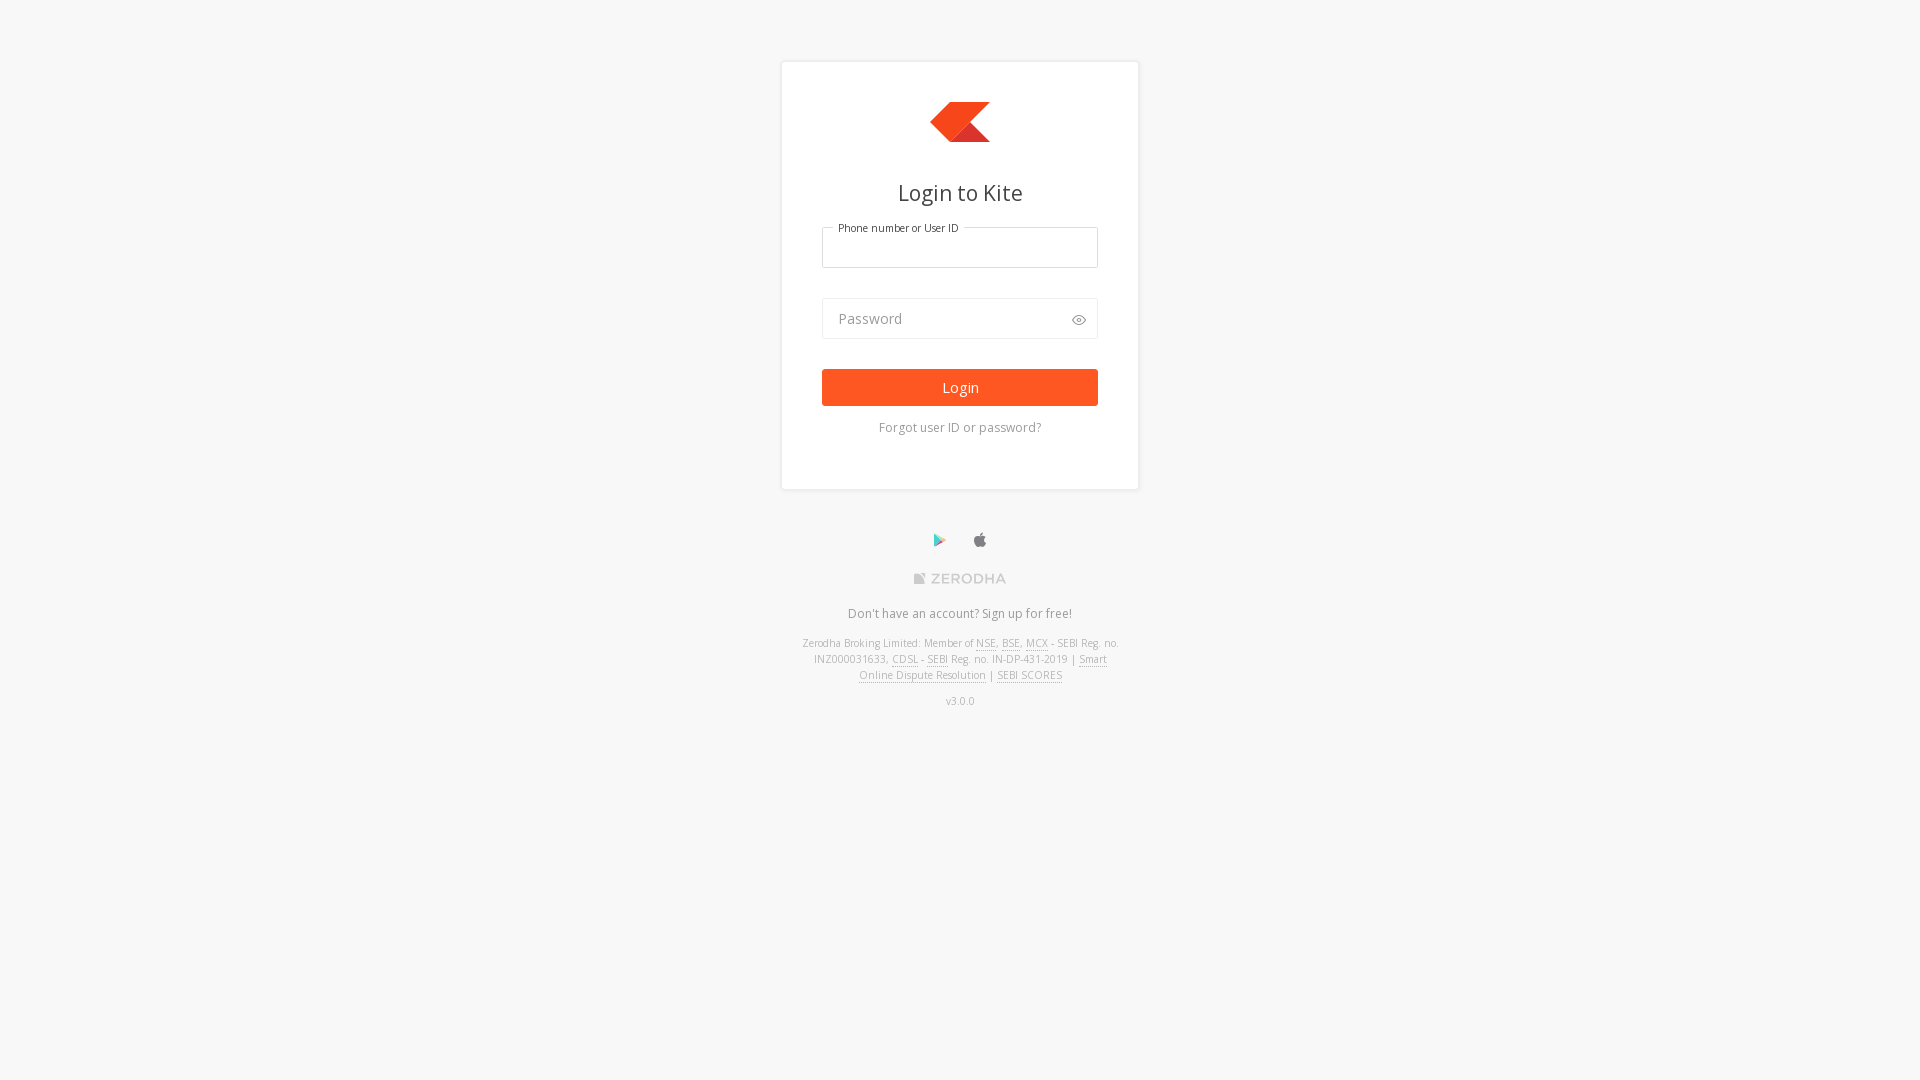

Zerodha Kite homepage loaded with networkidle state
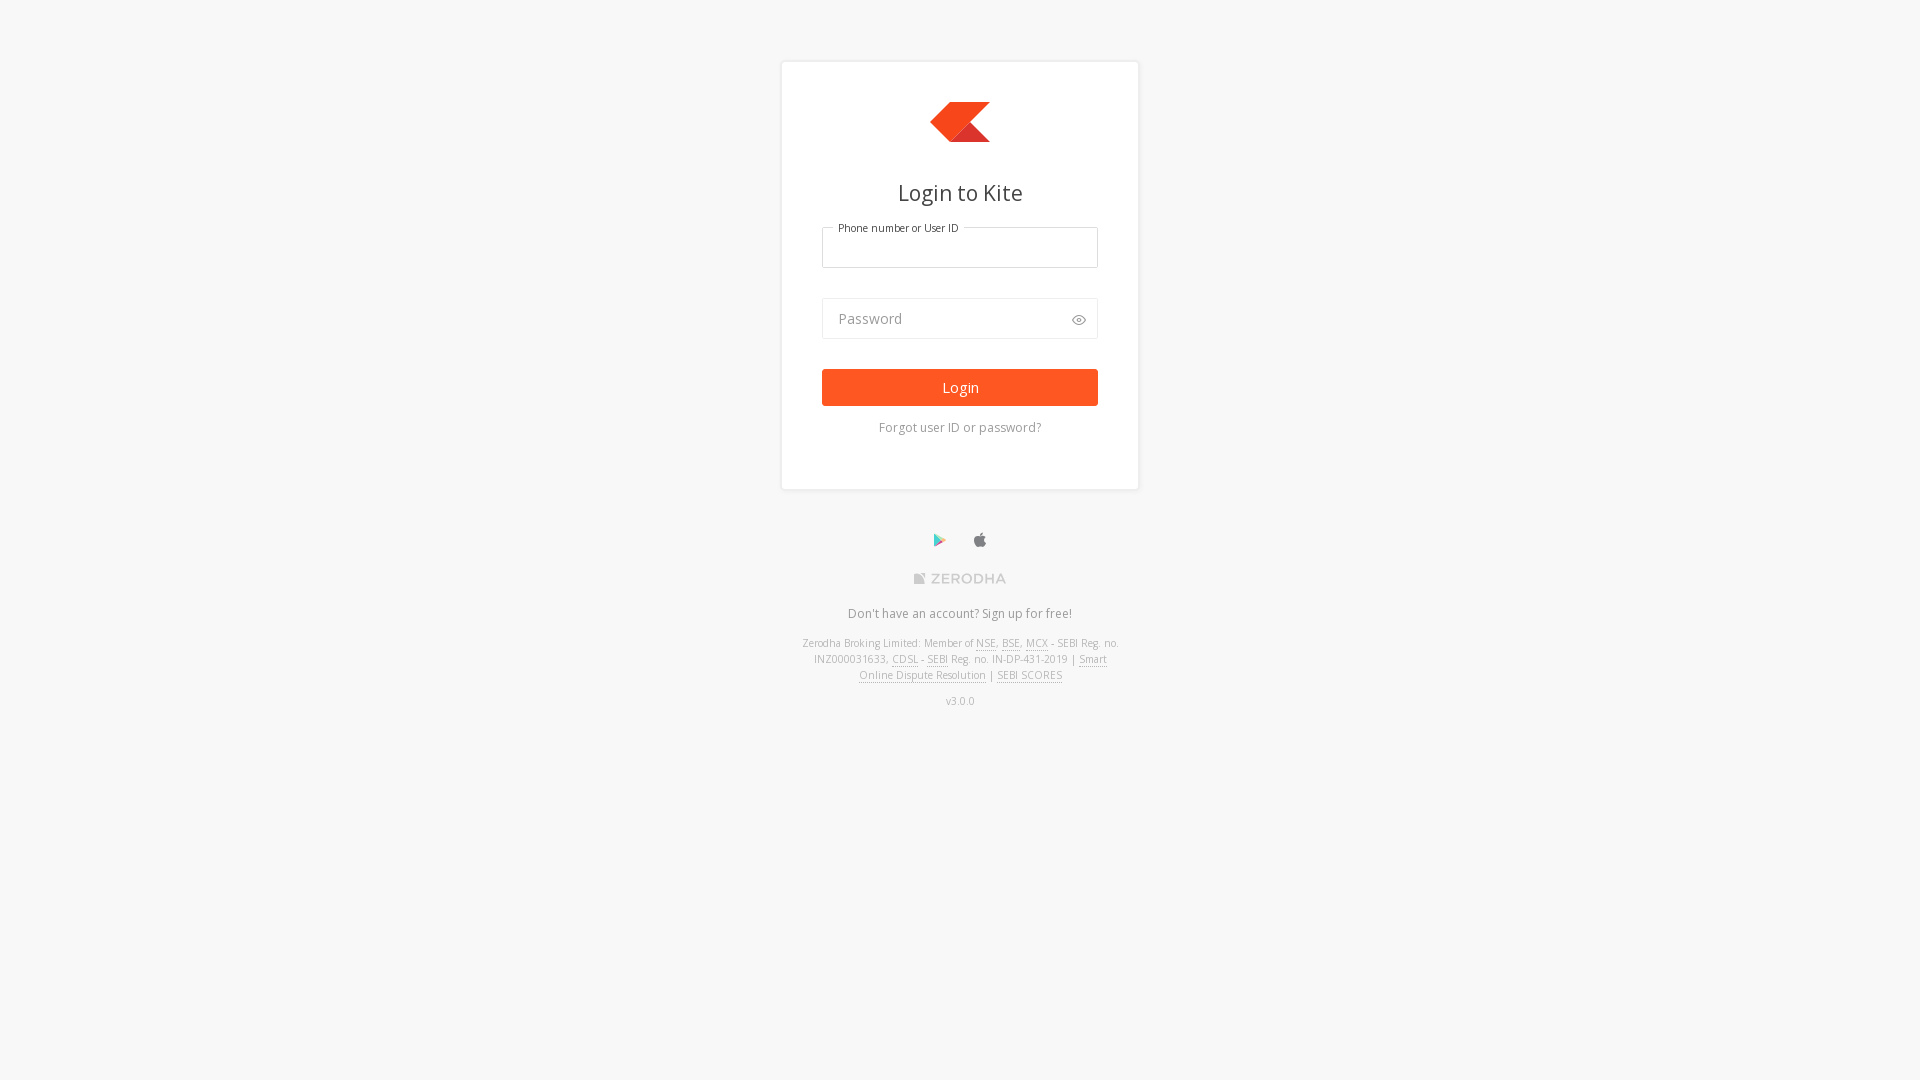

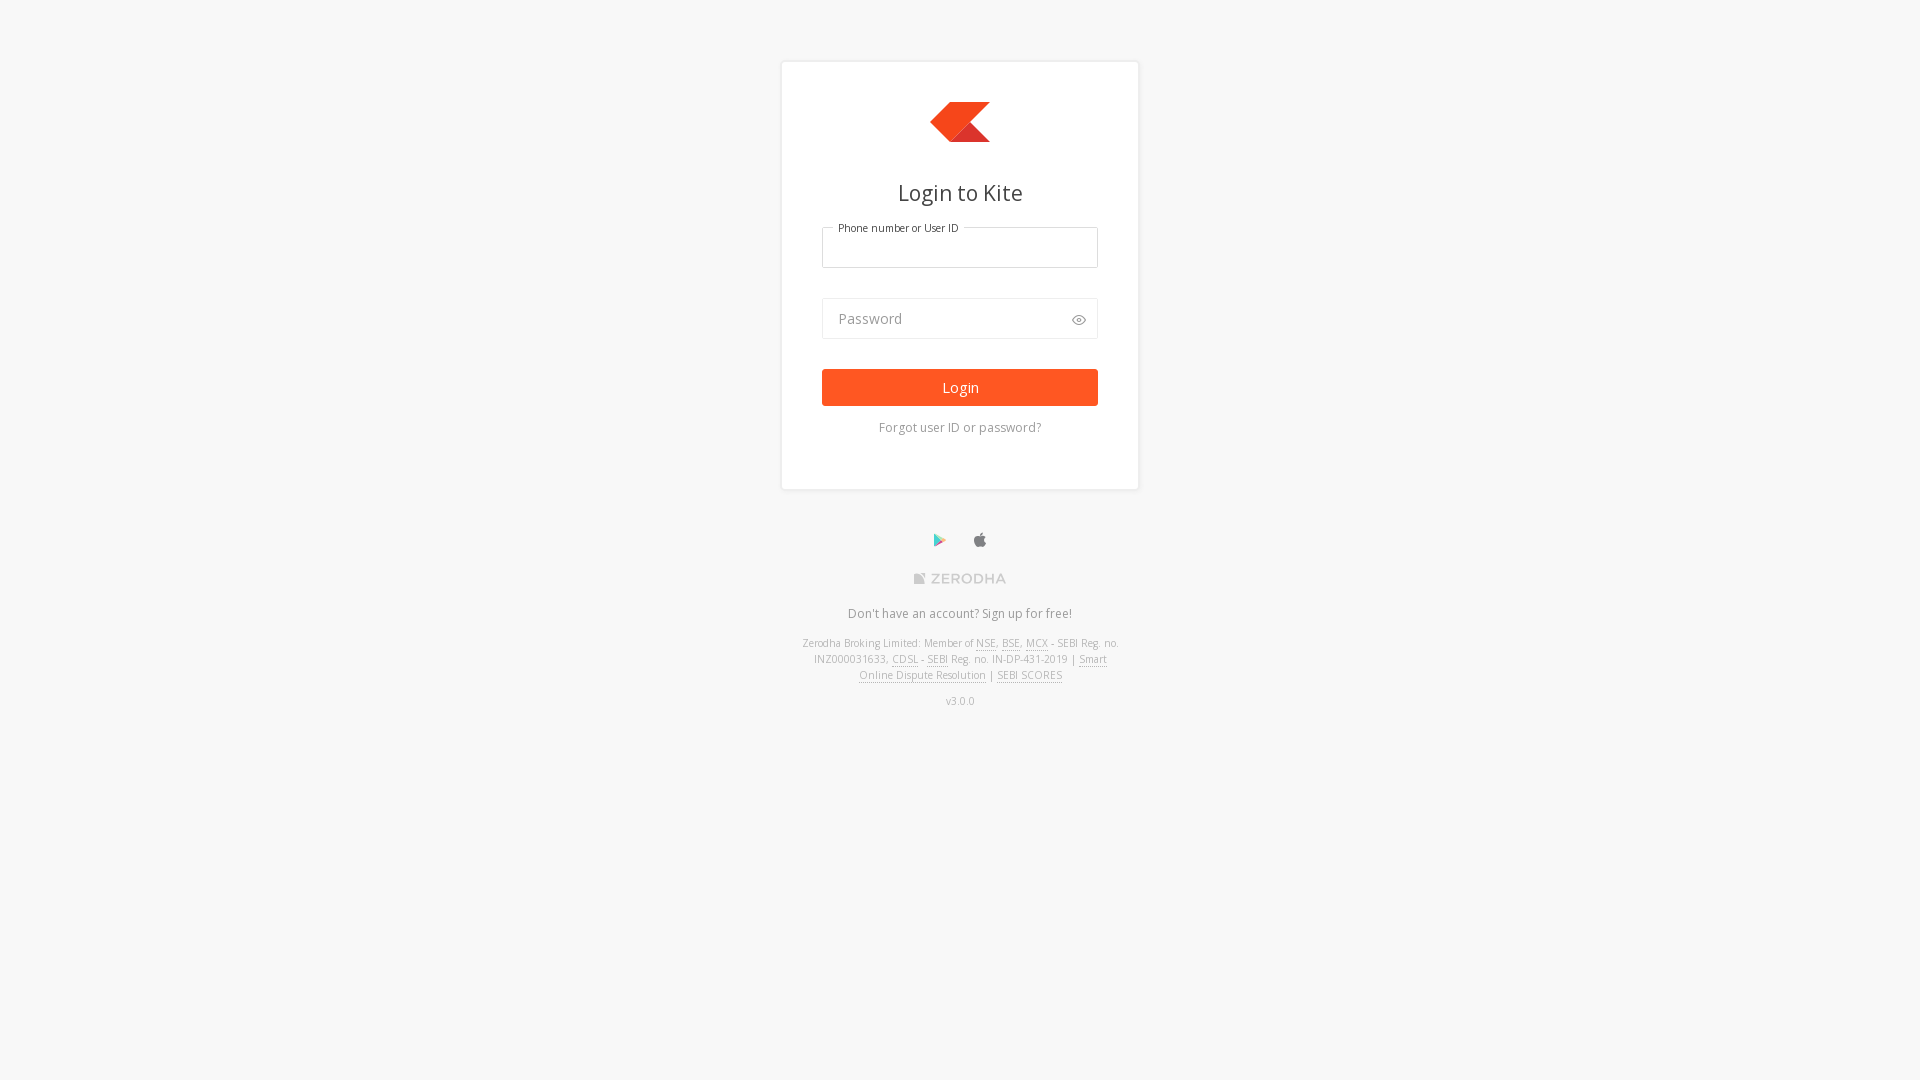